Tests the Playwright homepage by verifying the title contains "Playwright", checking the "Get started" link has the correct href attribute, clicking on it, and verifying navigation to the intro page.

Starting URL: https://playwright.dev

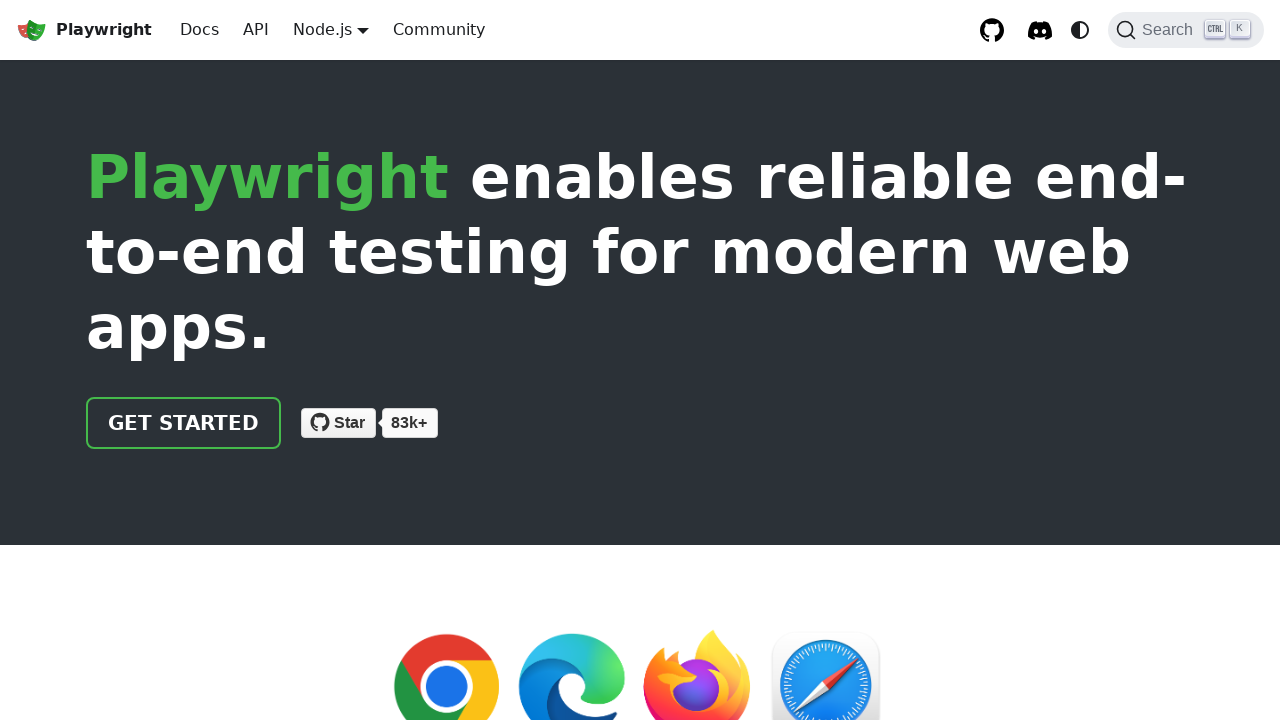

Verified page title contains 'Playwright'
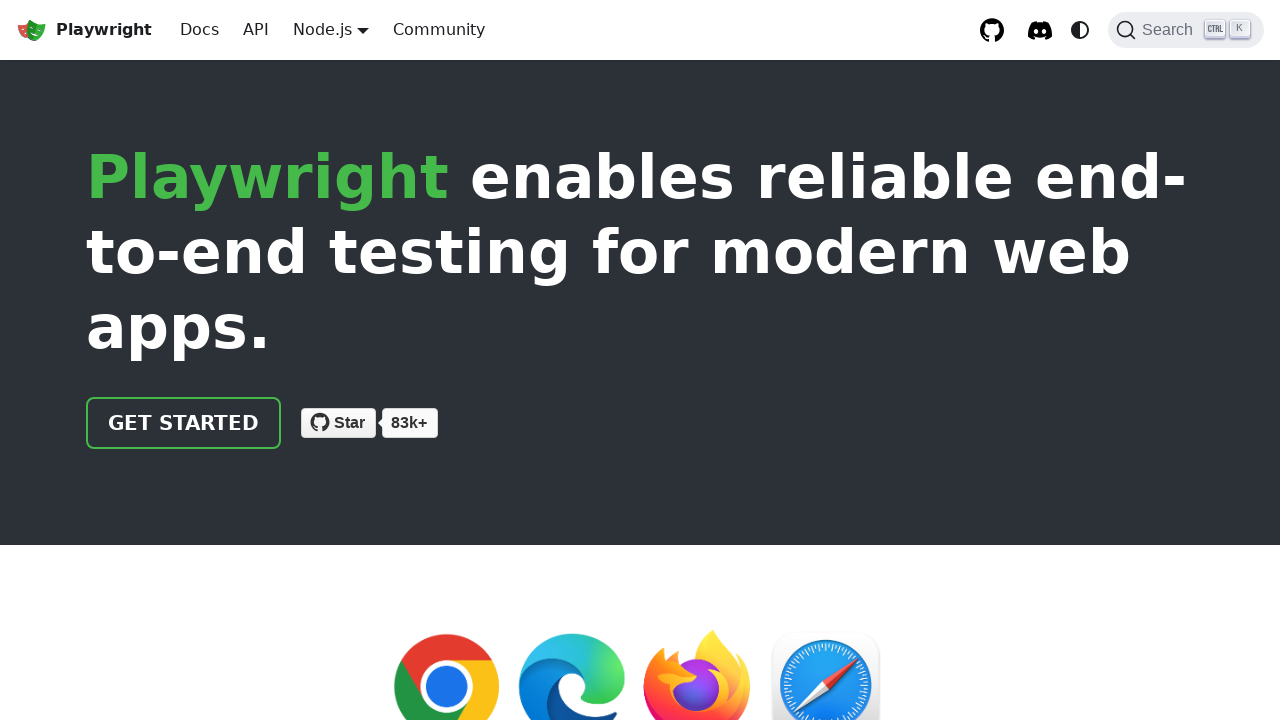

Located the 'Get started' link
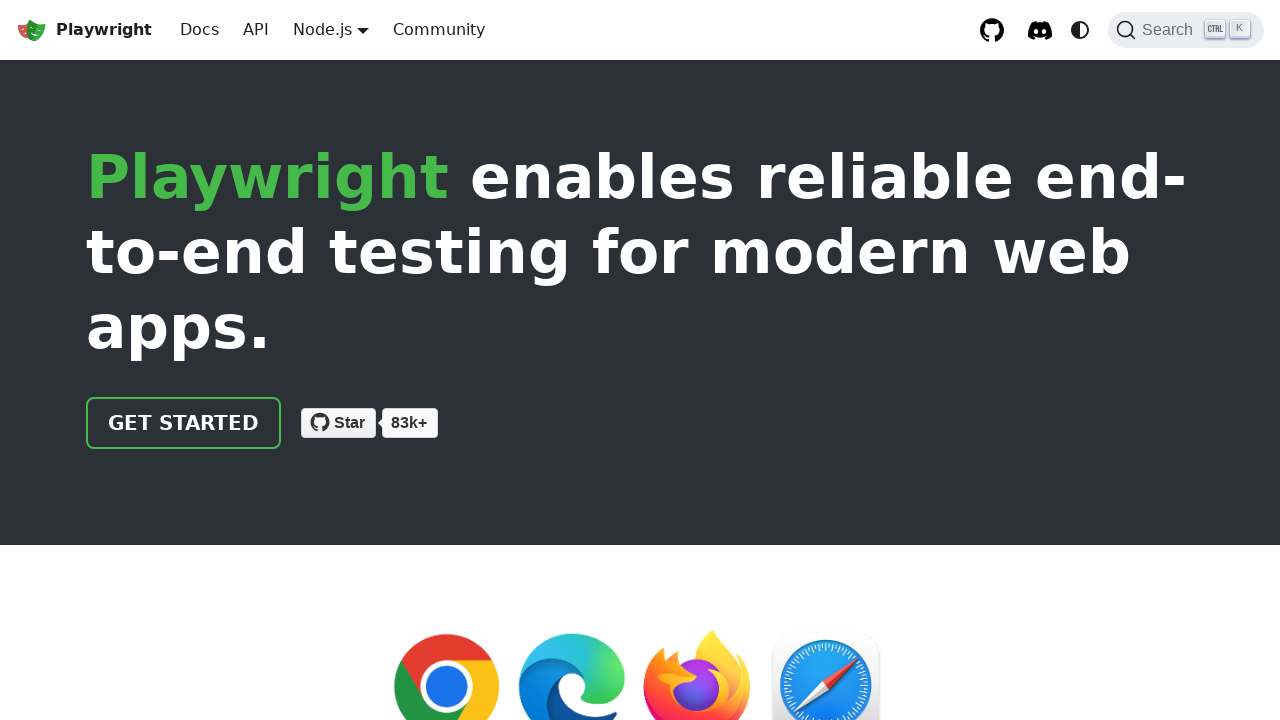

Verified 'Get started' link has href attribute '/docs/intro'
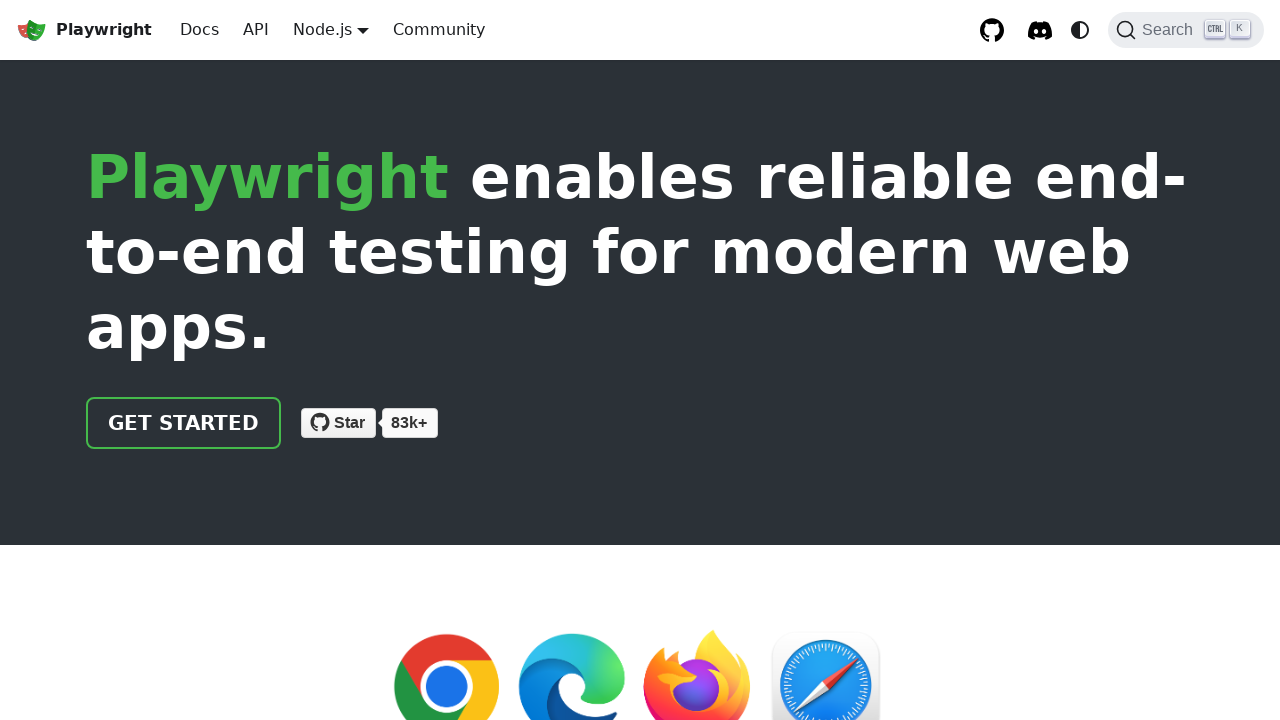

Clicked the 'Get started' link at (184, 423) on internal:role=link[name="Get started"i]
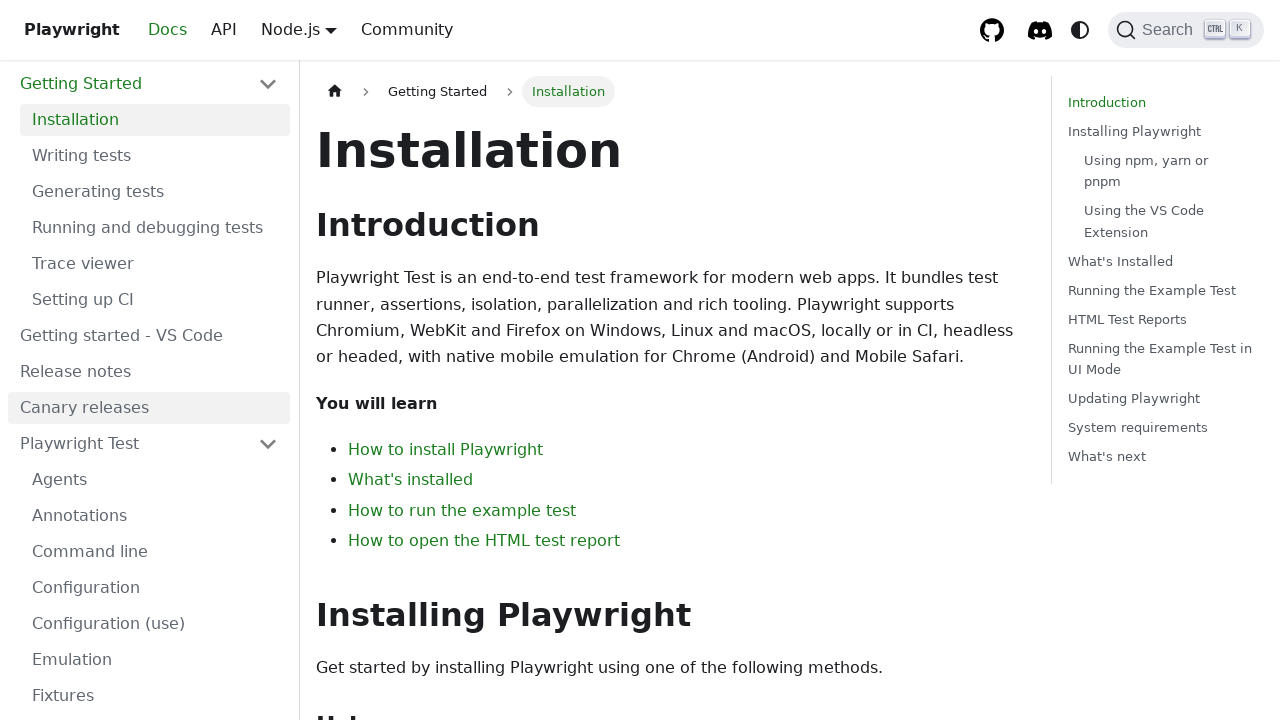

Verified page navigated to URL containing 'intro'
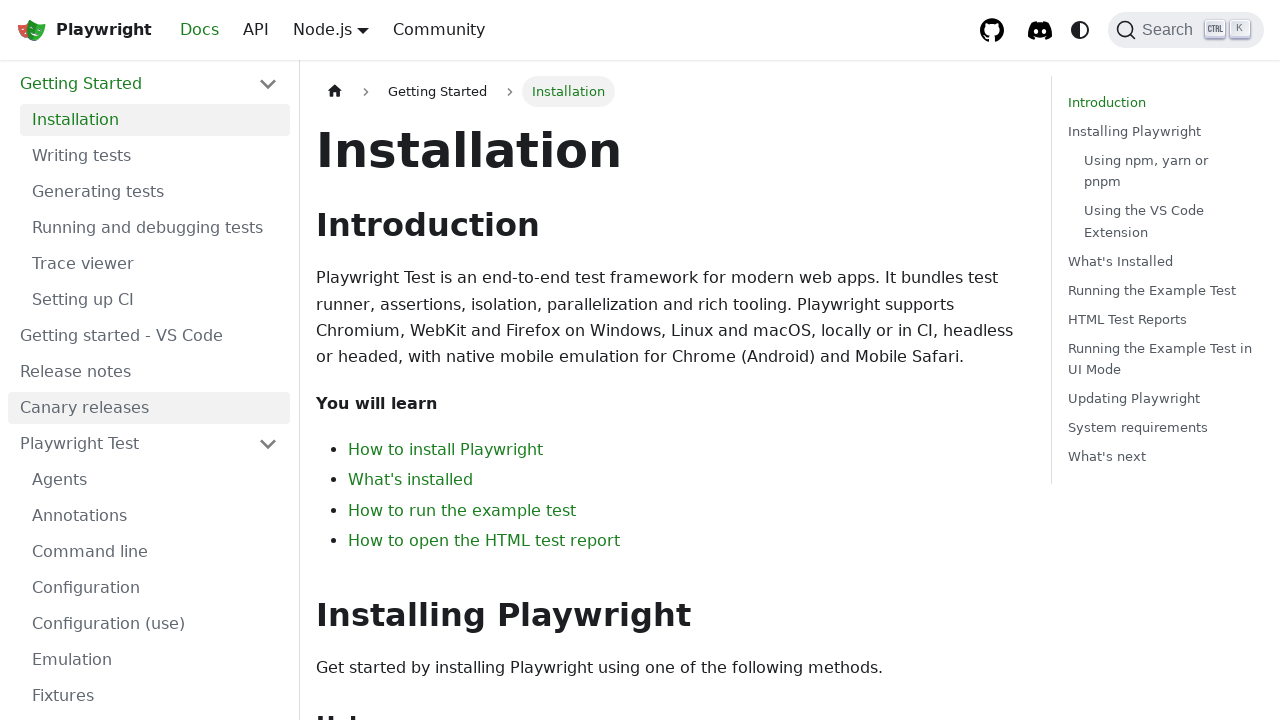

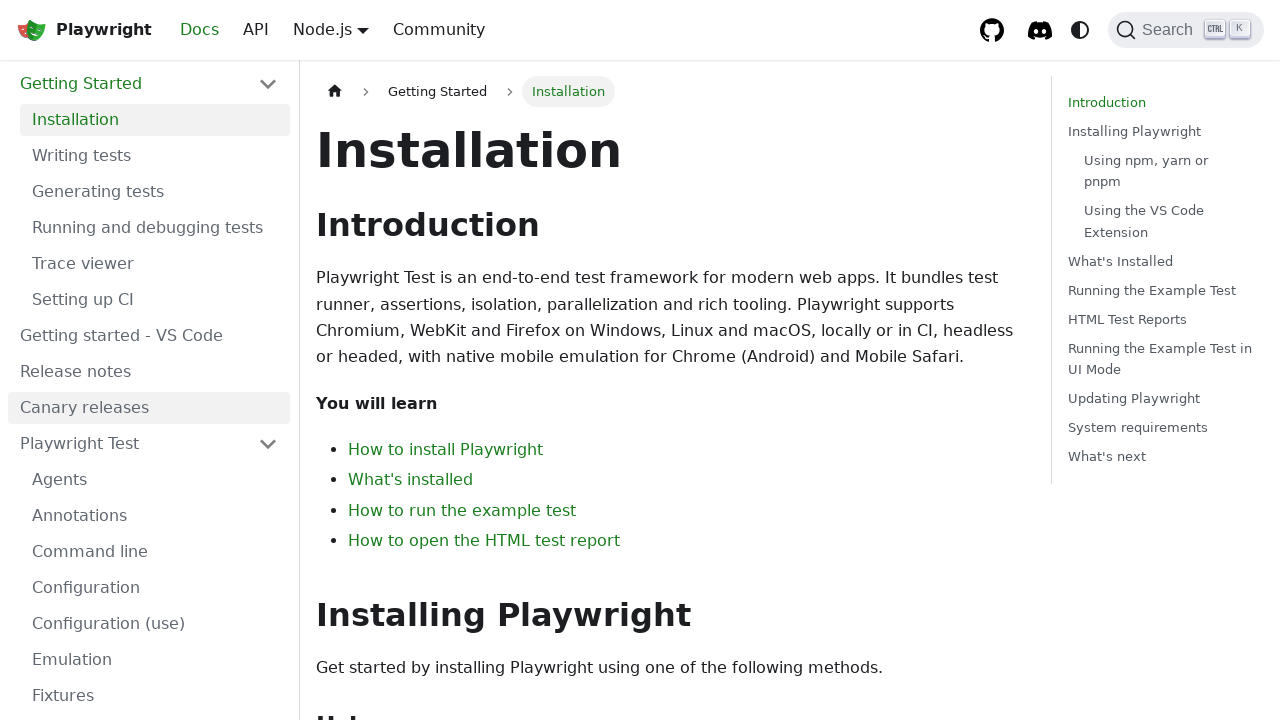